Tests JavaScript alert handling by clicking a button to trigger an alert, accepting the alert, and verifying the success message is displayed

Starting URL: https://practice.cydeo.com/javascript_alerts

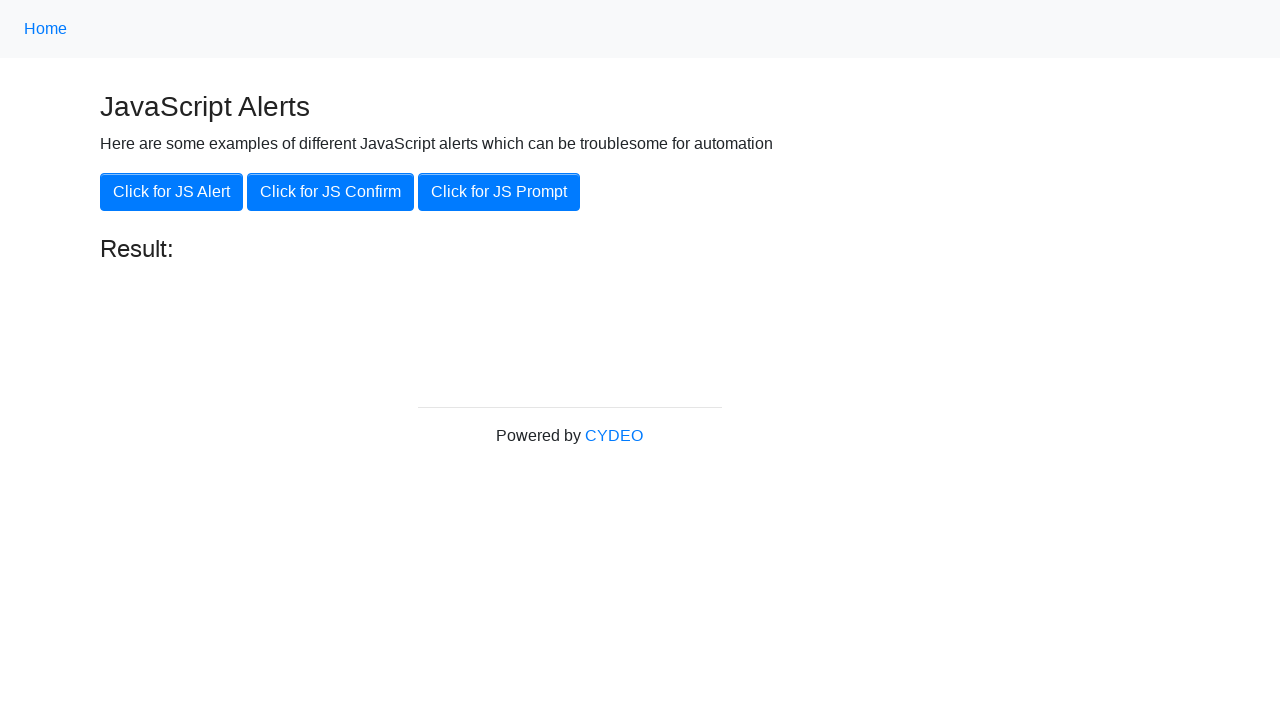

Clicked 'Click for JS Alert' button to trigger JavaScript alert at (172, 192) on xpath=//button[.='Click for JS Alert']
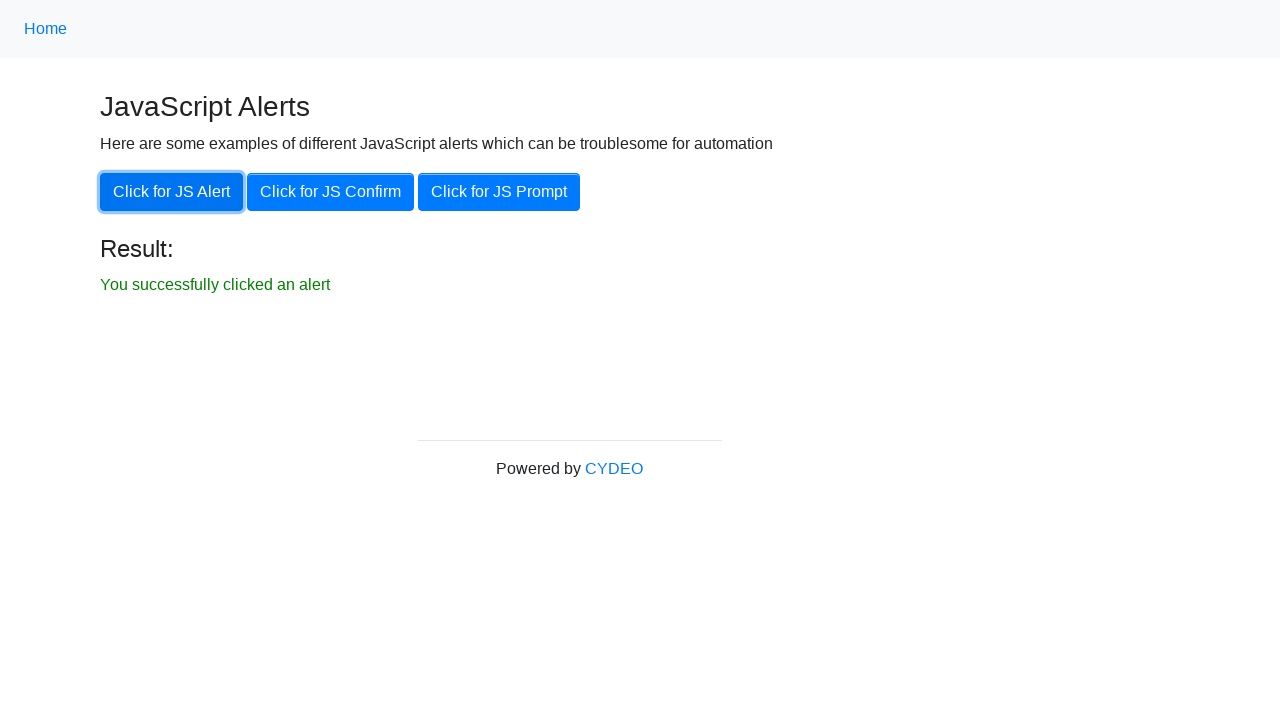

Set up dialog handler to accept the alert
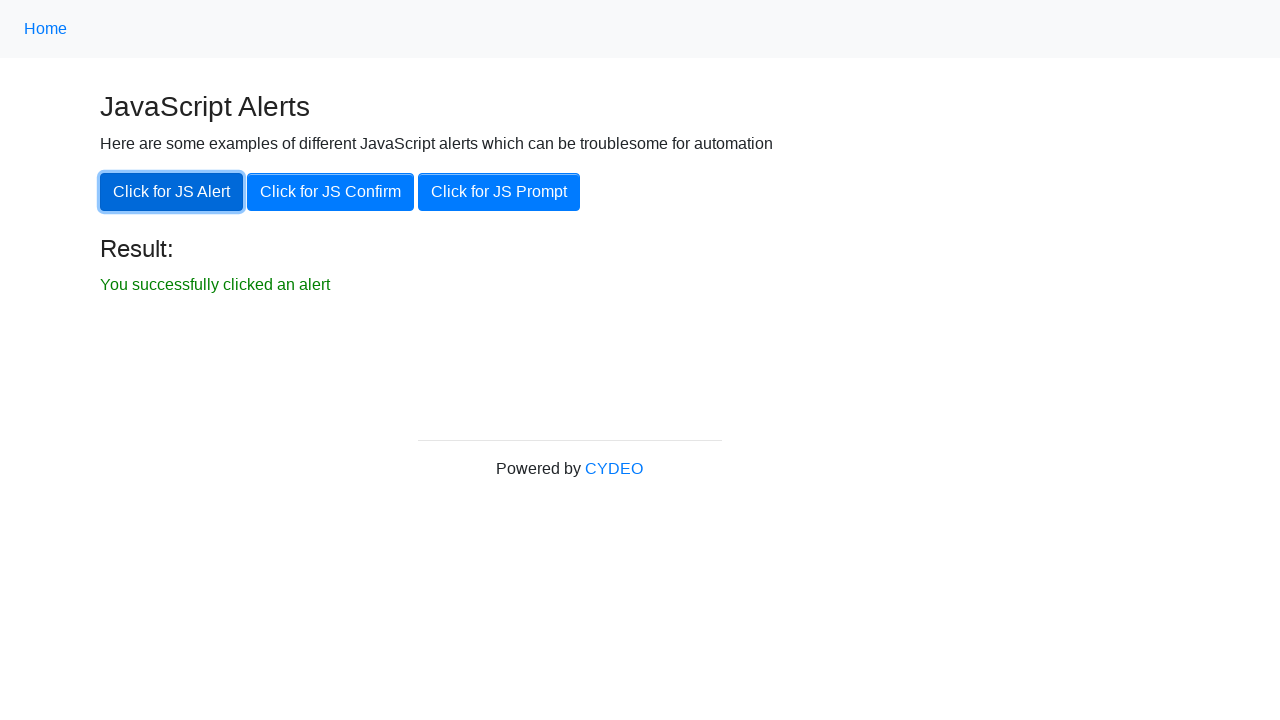

Success message element became visible
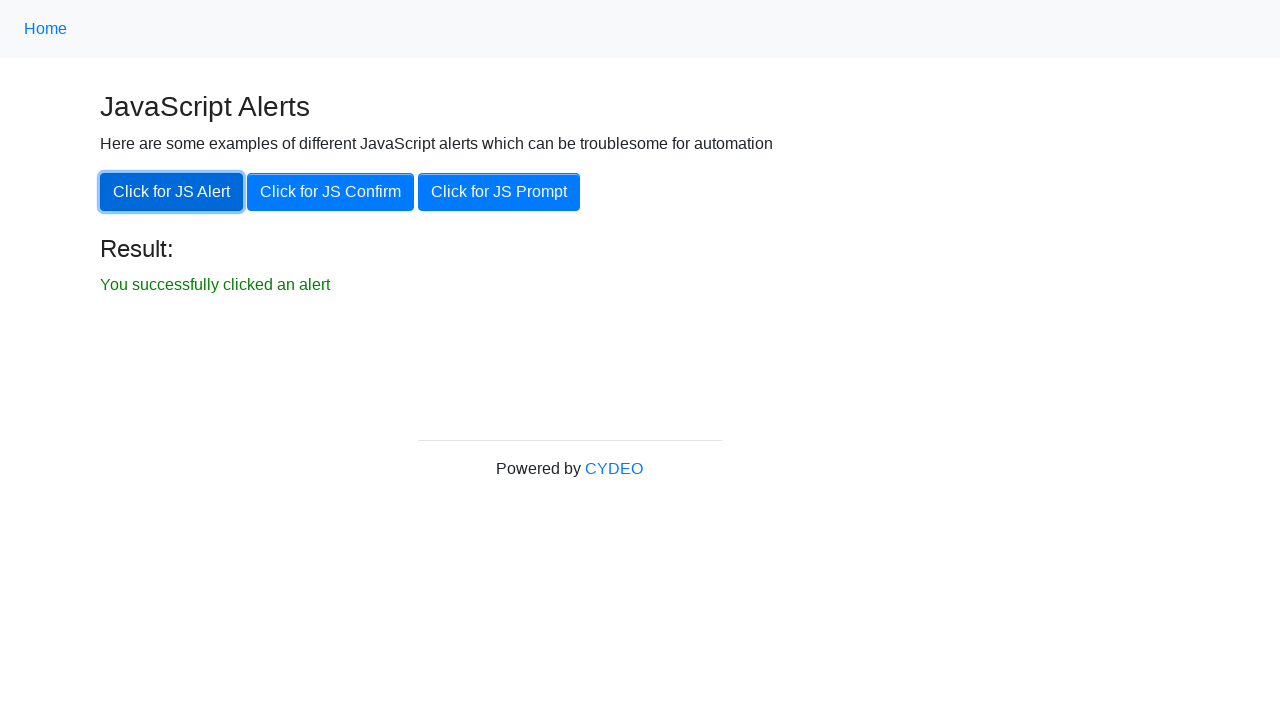

Verified success message text: 'You successfully clicked an alert'
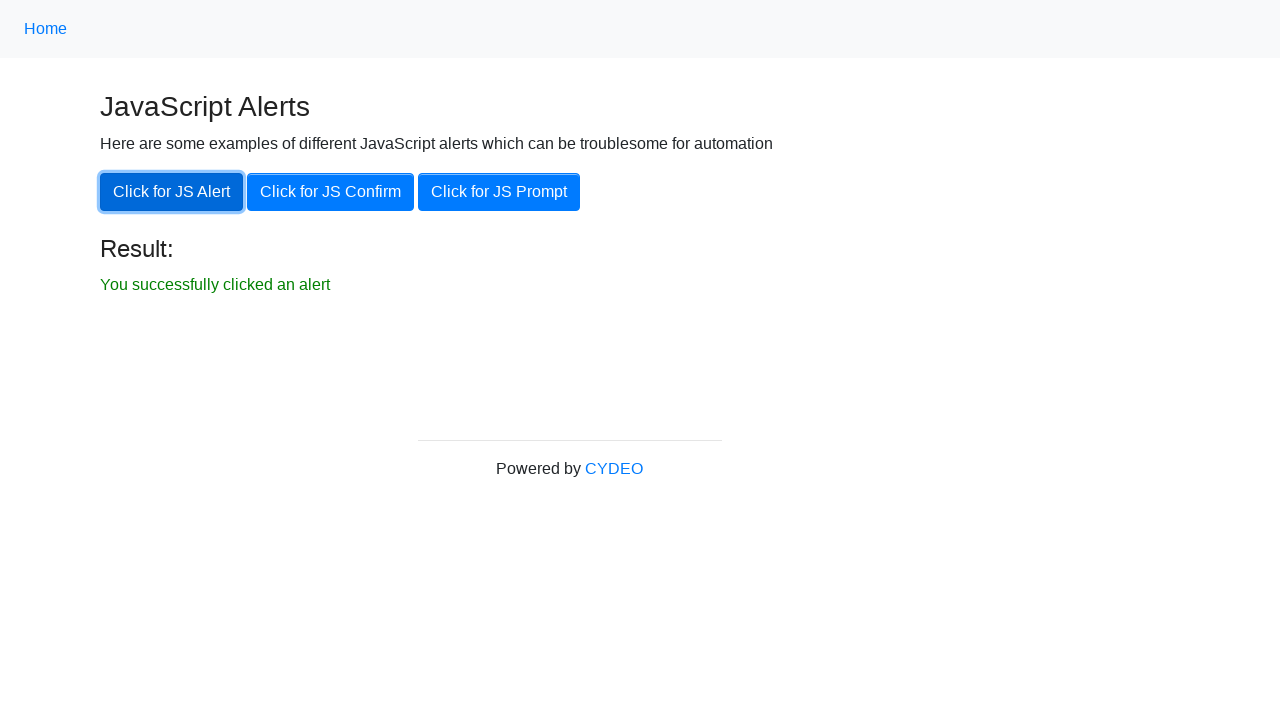

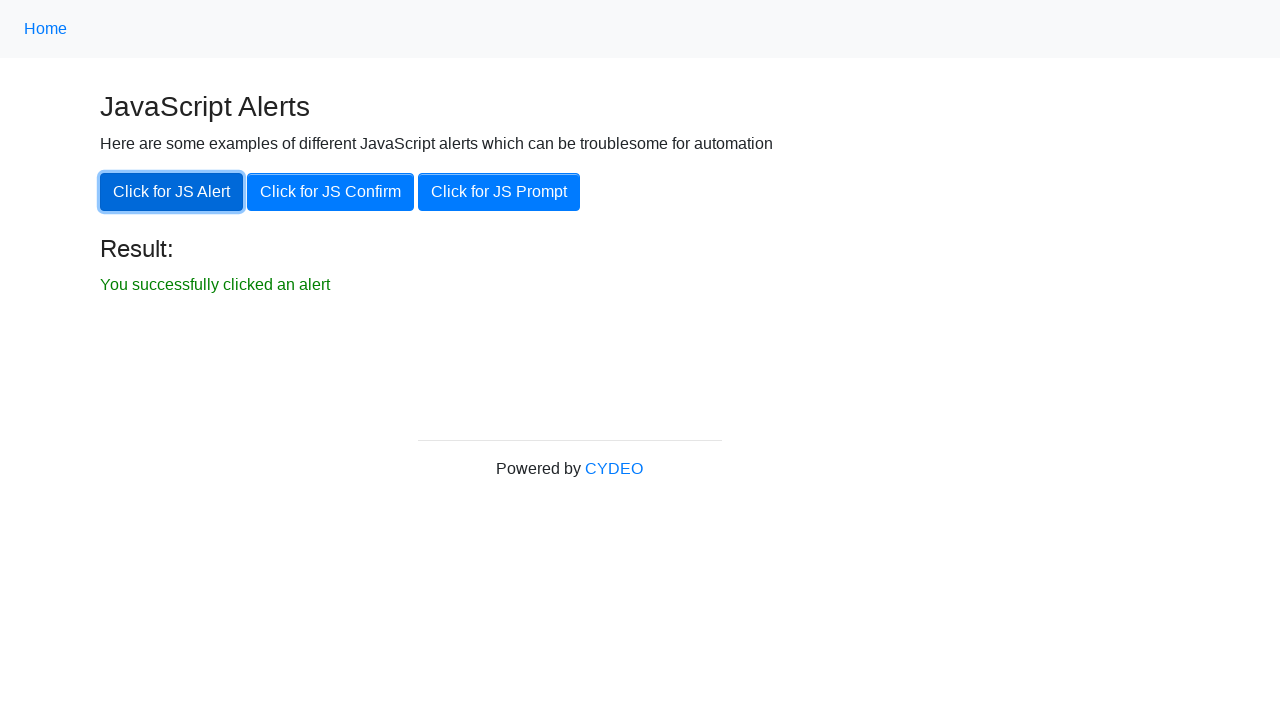